Navigates through paginated property rental listings by clicking the next page button multiple times to verify pagination functionality works correctly.

Starting URL: https://realtylink.org/en/properties~for-rent

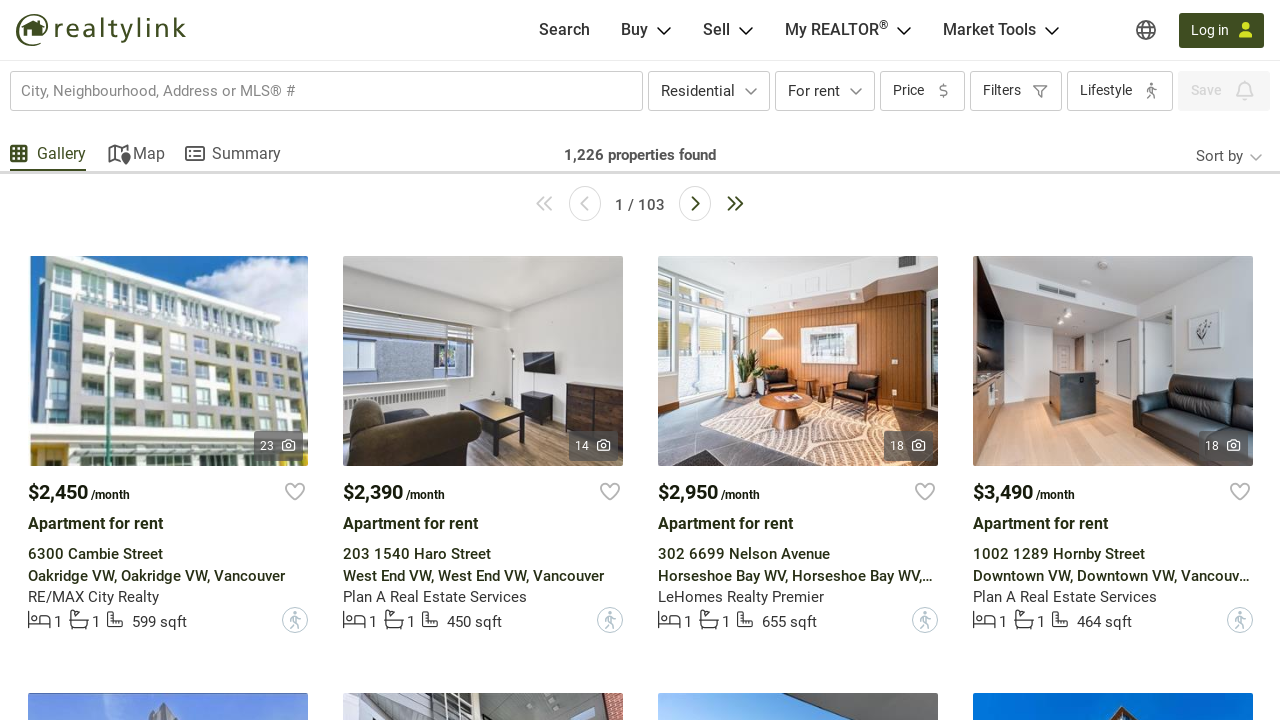

Waited for property listings to load on first page
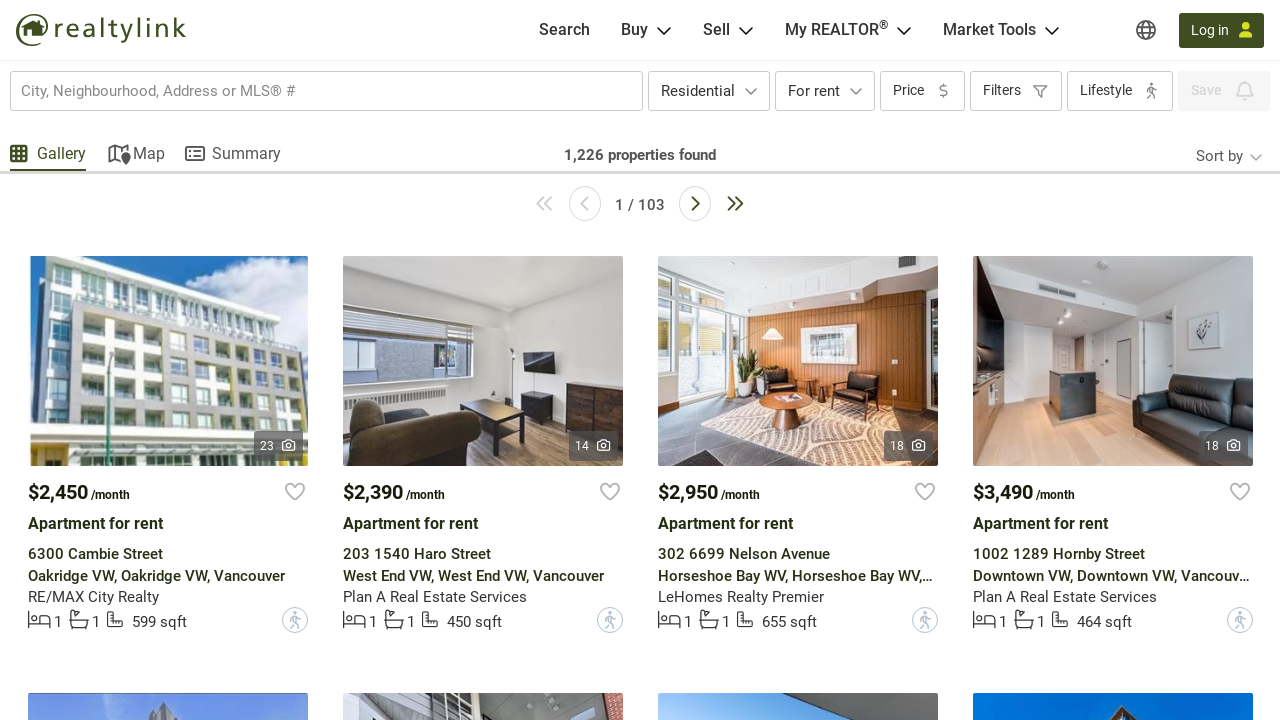

Clicked next page button (iteration 1) at (695, 209) on .next
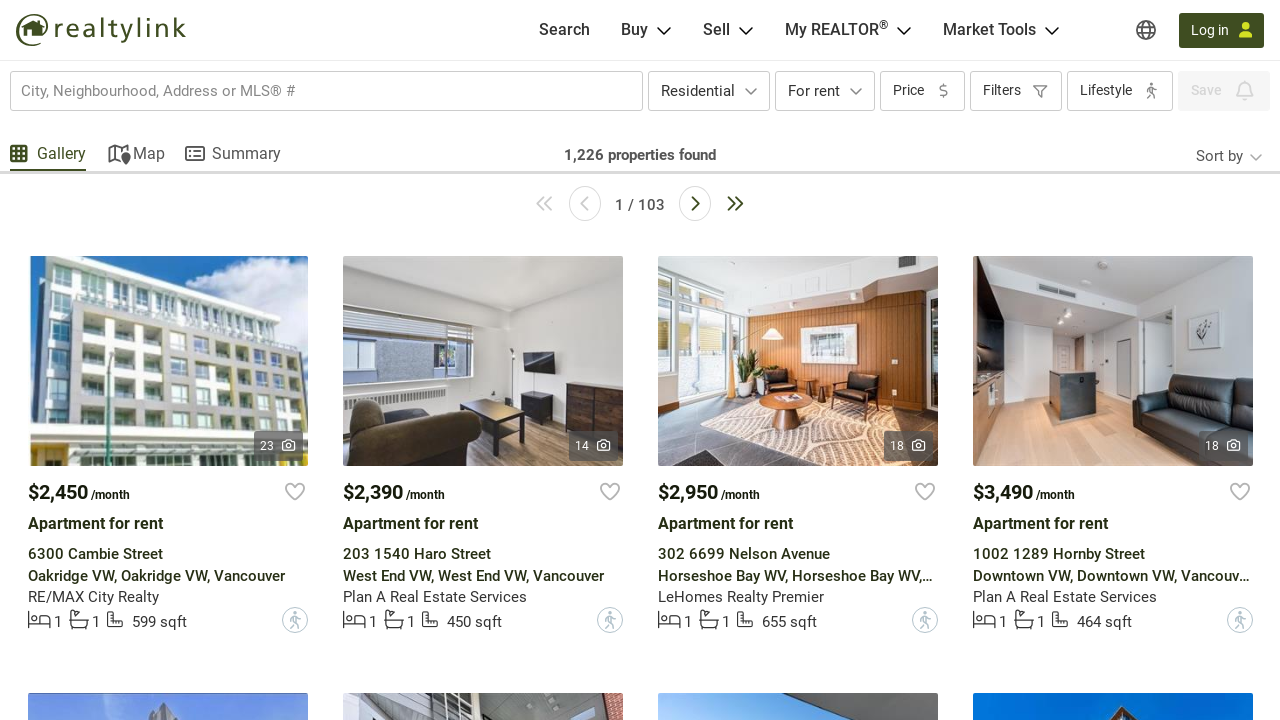

Waited for property listings to load on page 2
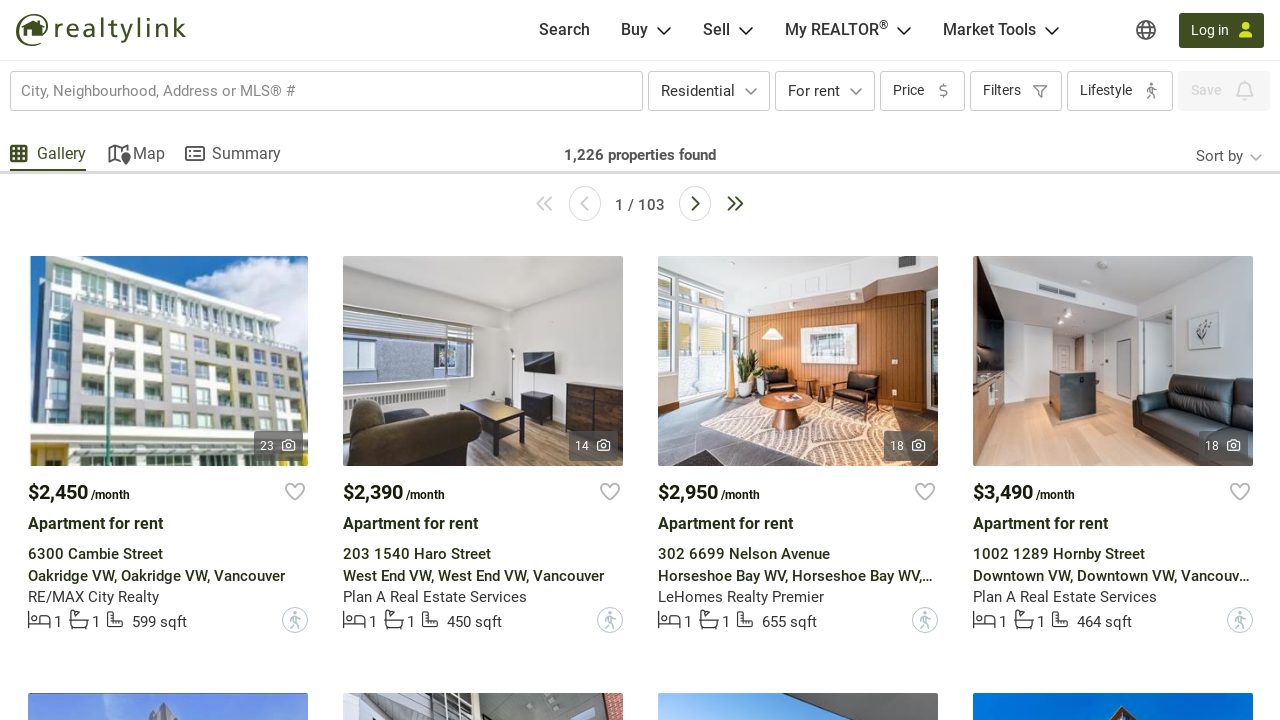

Waited 500ms for page transition to complete
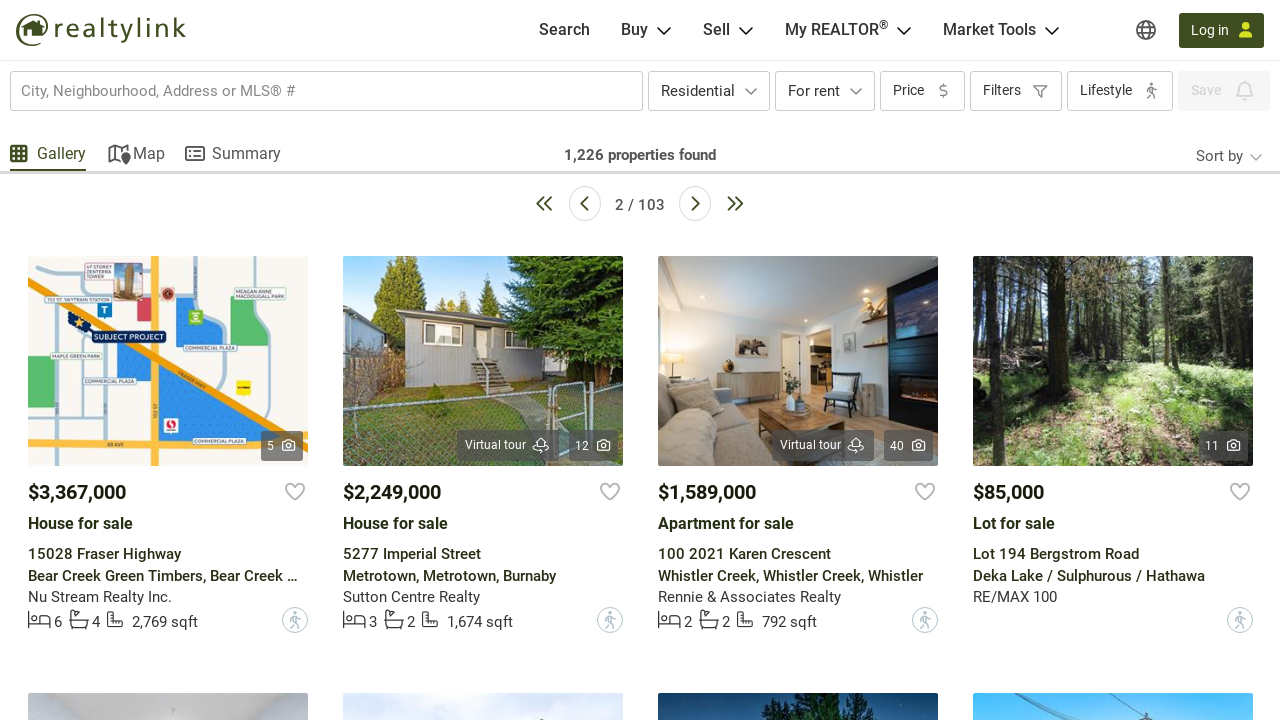

Clicked next page button (iteration 2) at (695, 209) on .next
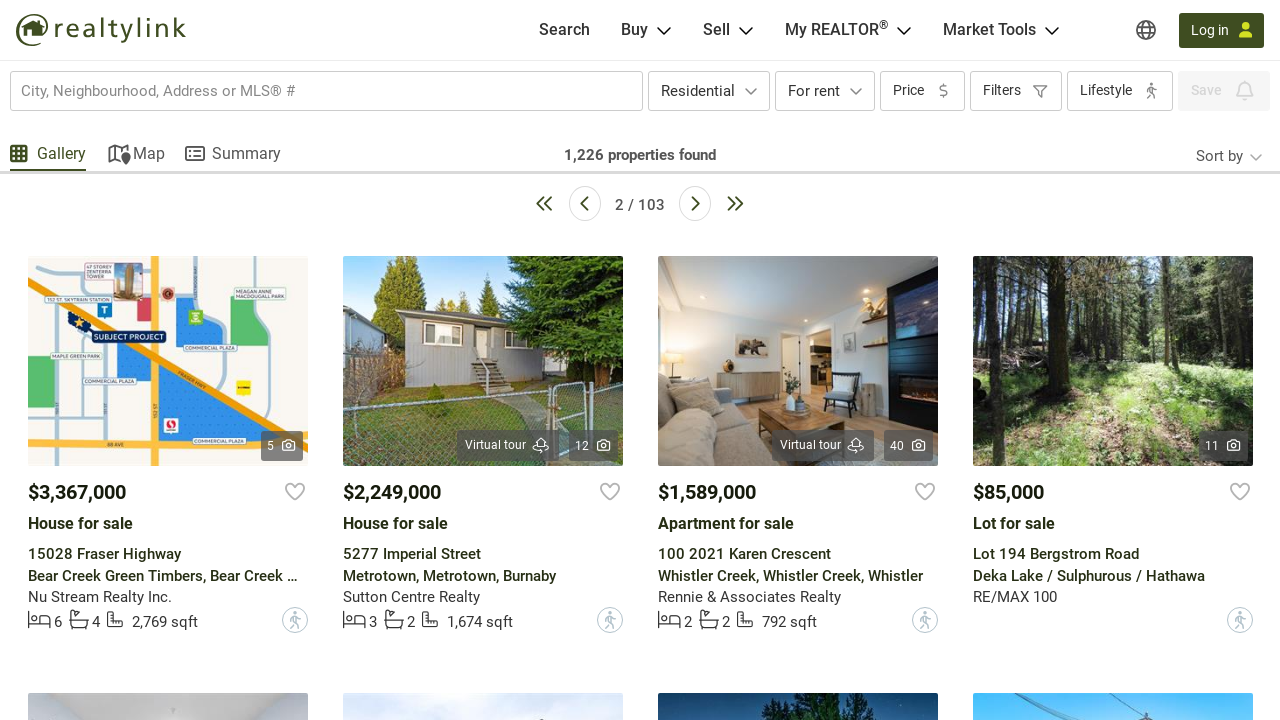

Waited for property listings to load on page 3
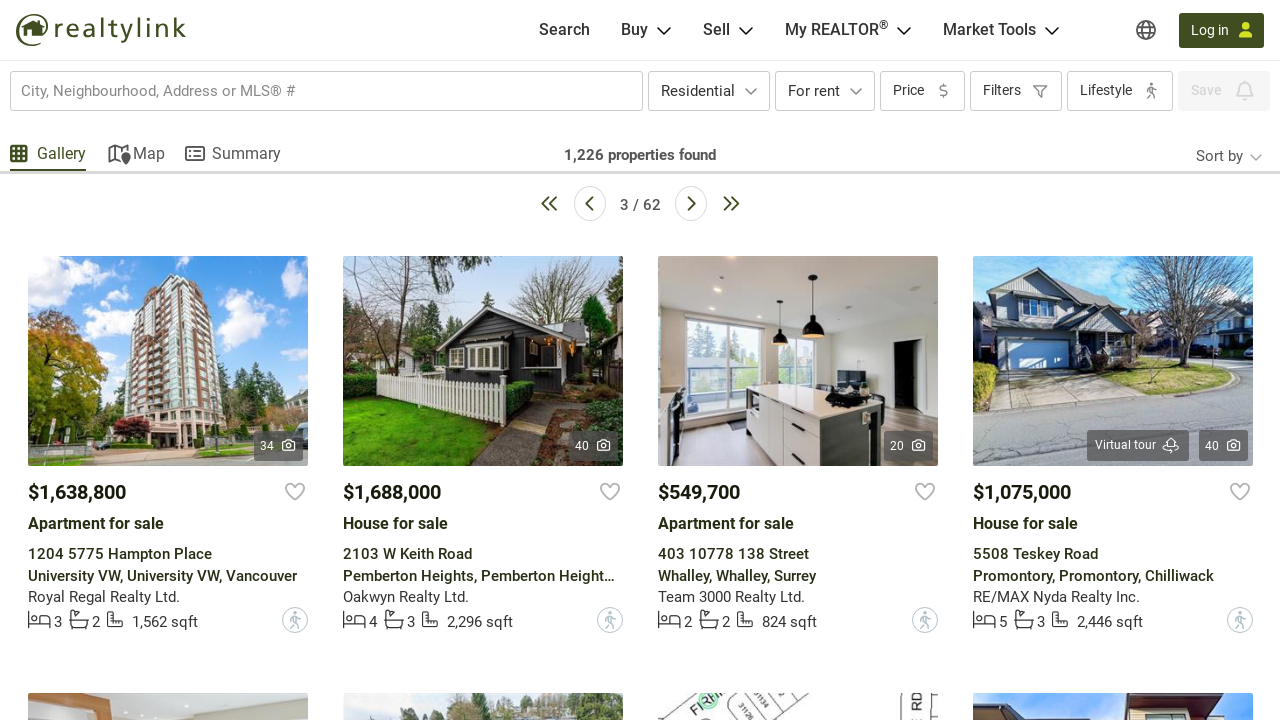

Waited 500ms for page transition to complete
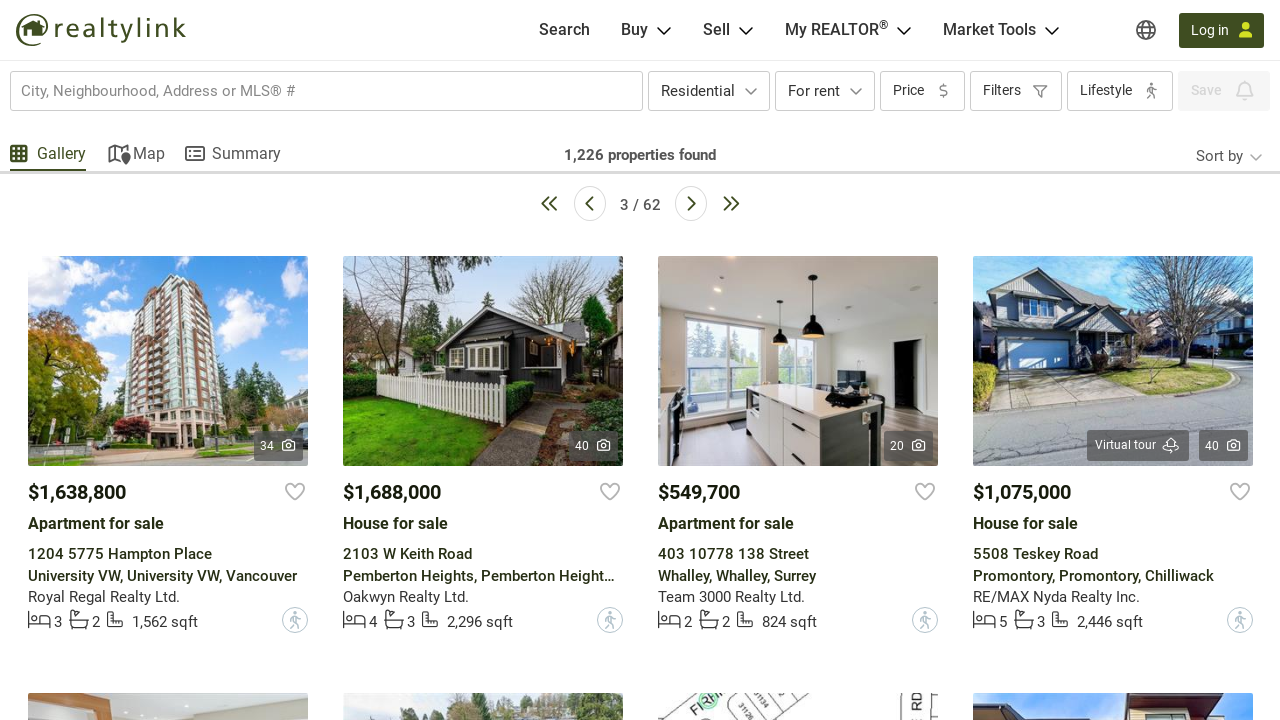

Clicked next page button (iteration 3) at (690, 209) on .next
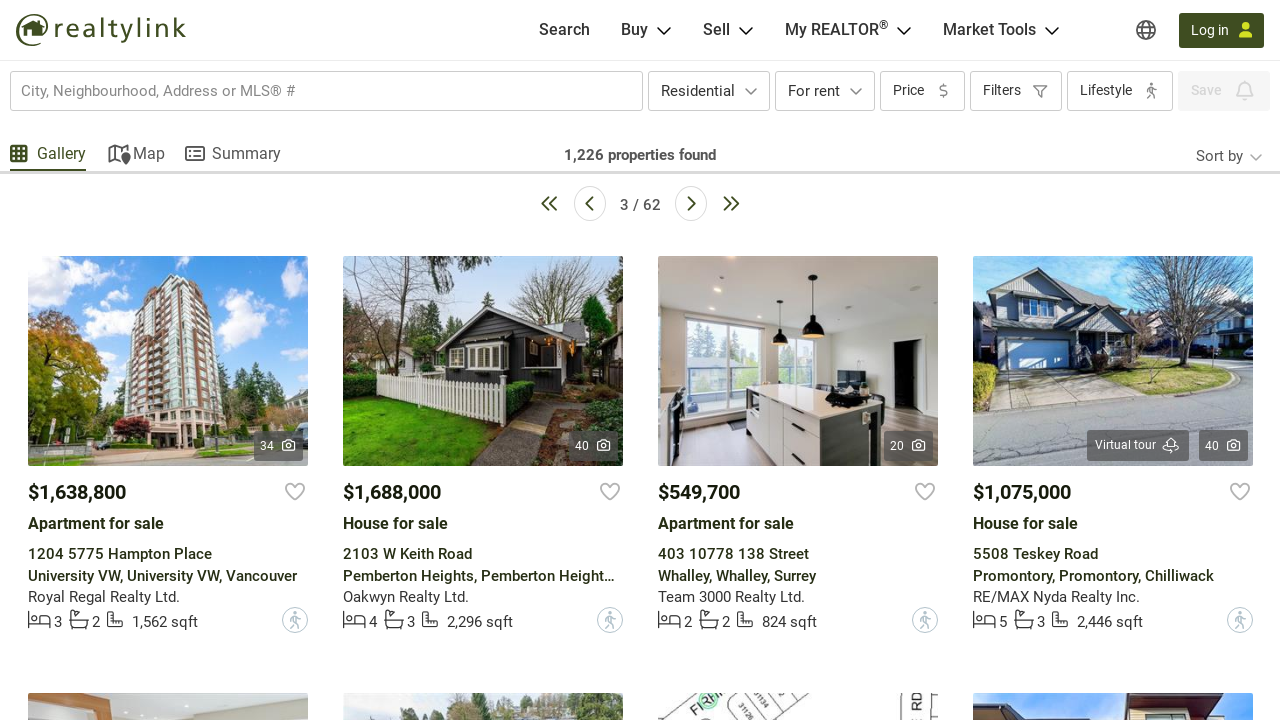

Waited for property listings to load on page 4
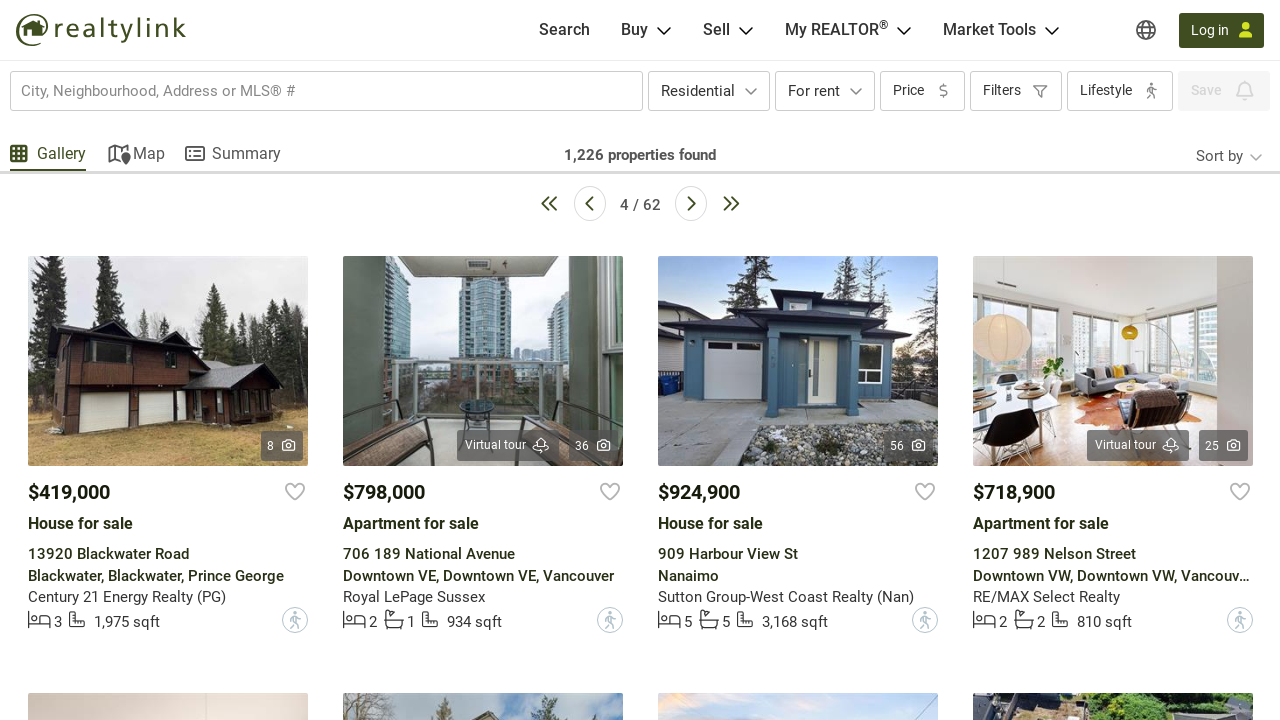

Waited 500ms for page transition to complete
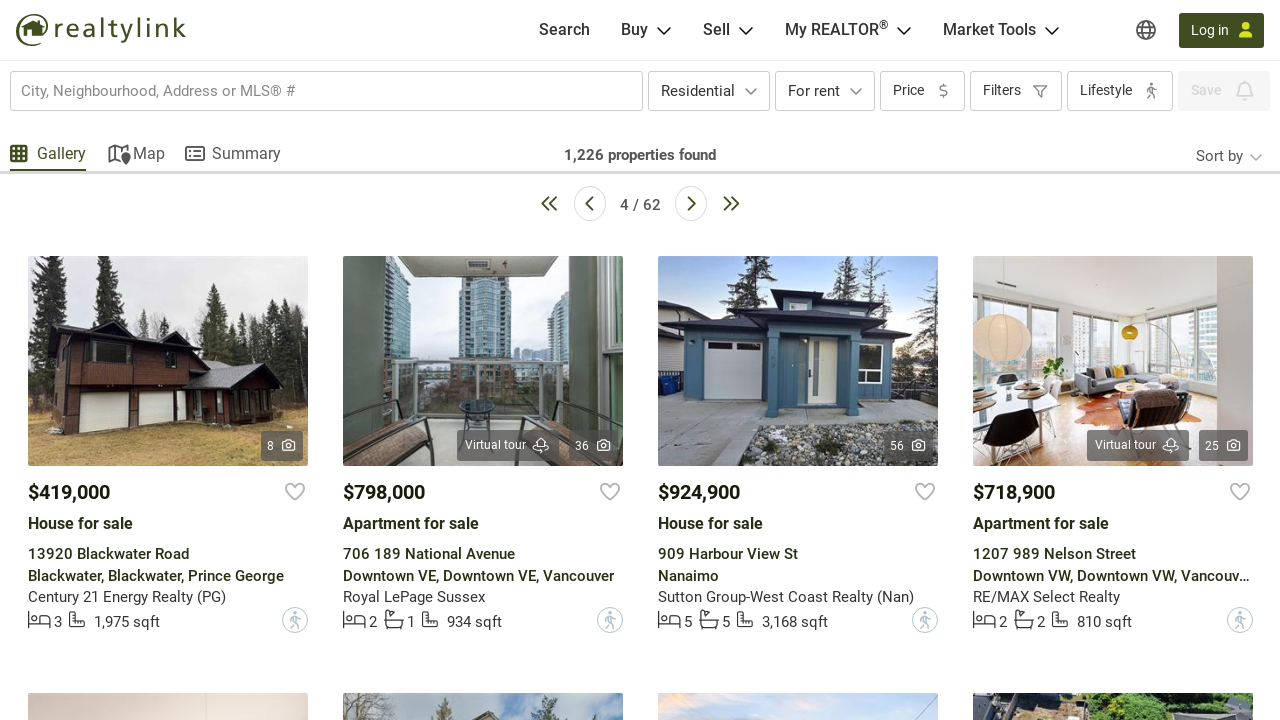

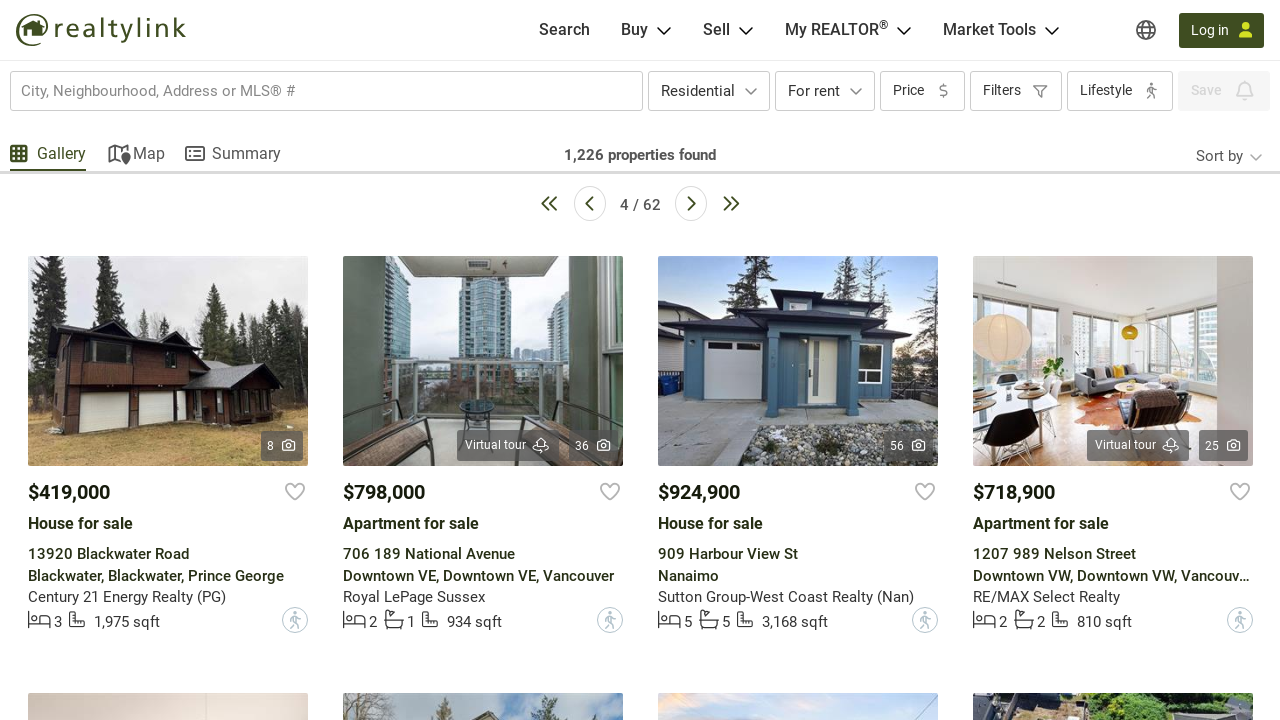